Tests a registration form by filling in personal details (first name, last name, email, phone number), selecting gender, attempting to select a country, and submitting the form.

Starting URL: https://demo.automationtesting.in/Register.html

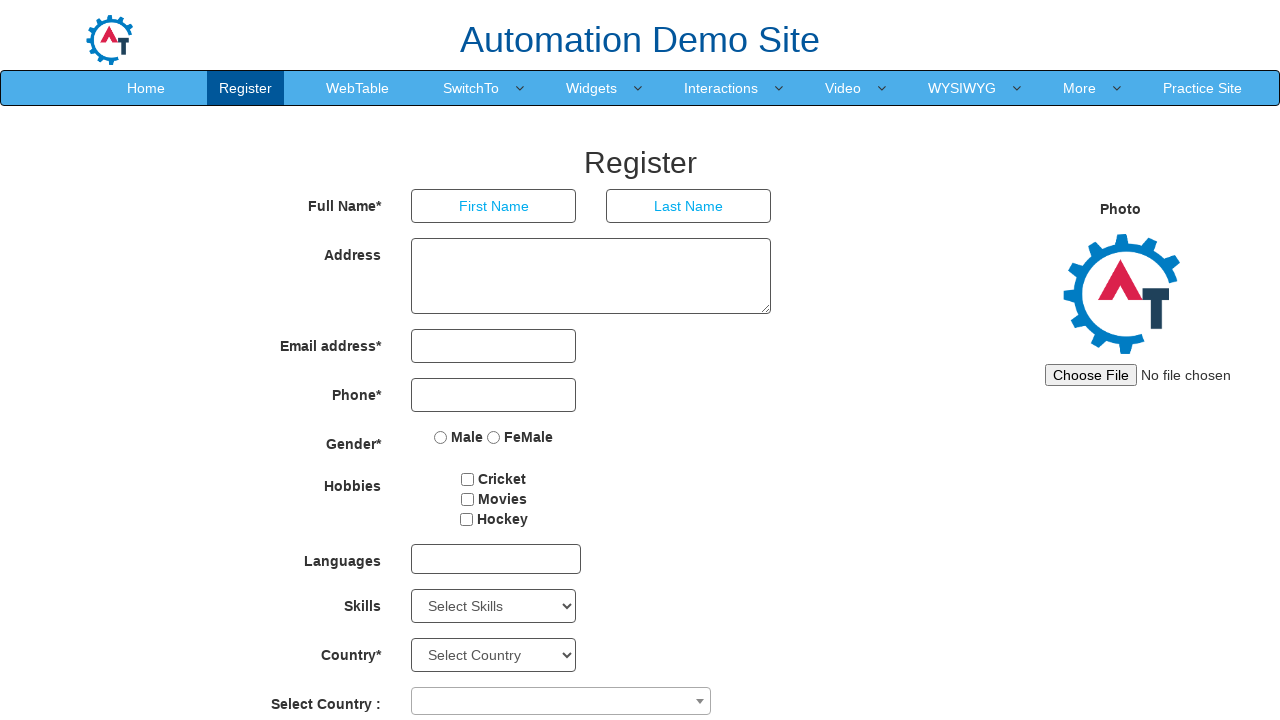

Verified page title is 'Register'
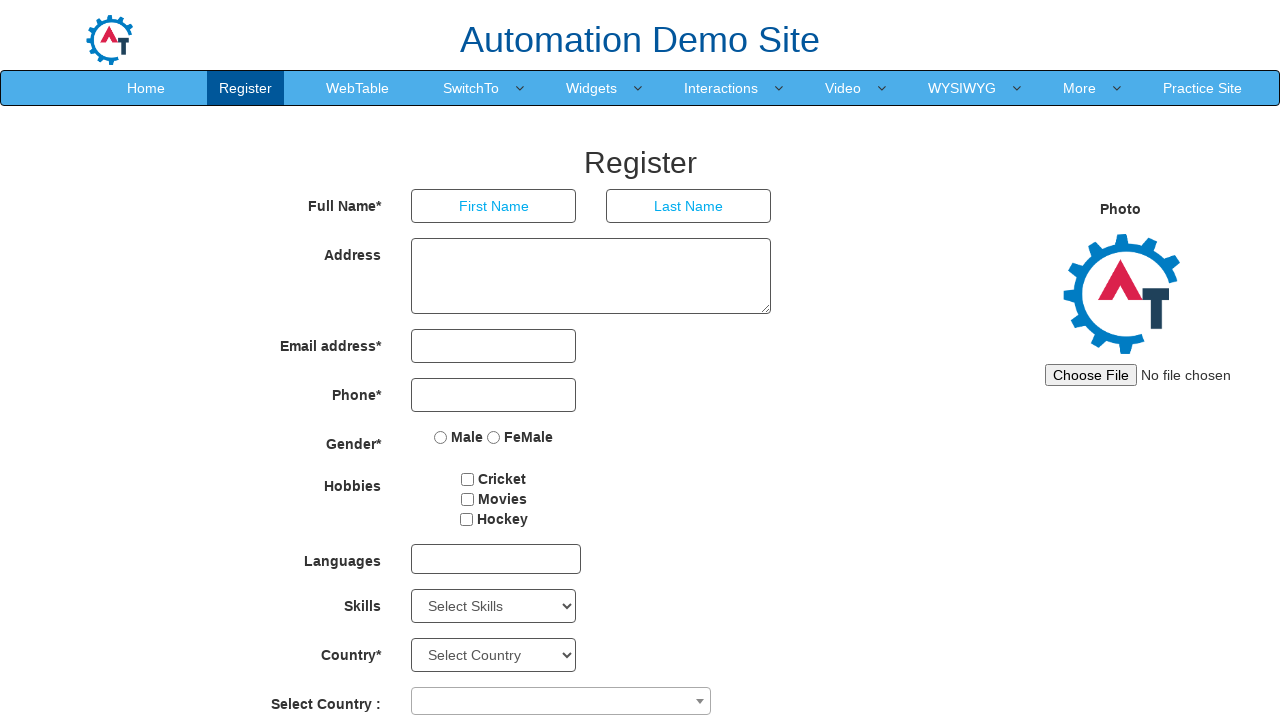

Filled first name field with 'sharvari' on xpath=//*[@id='basicBootstrapForm']/div[1]/div[1]/input
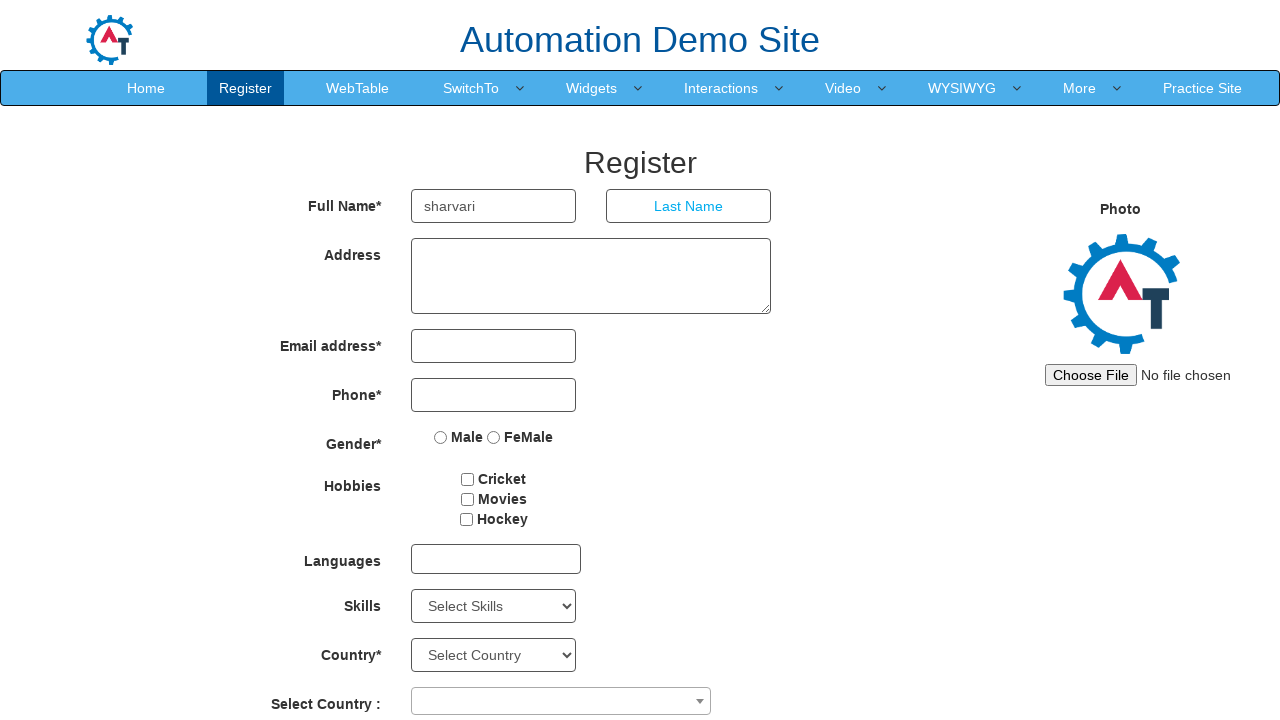

Filled last name field with 'gowda' on xpath=//*[@id='basicBootstrapForm']/div[1]/div[2]/input
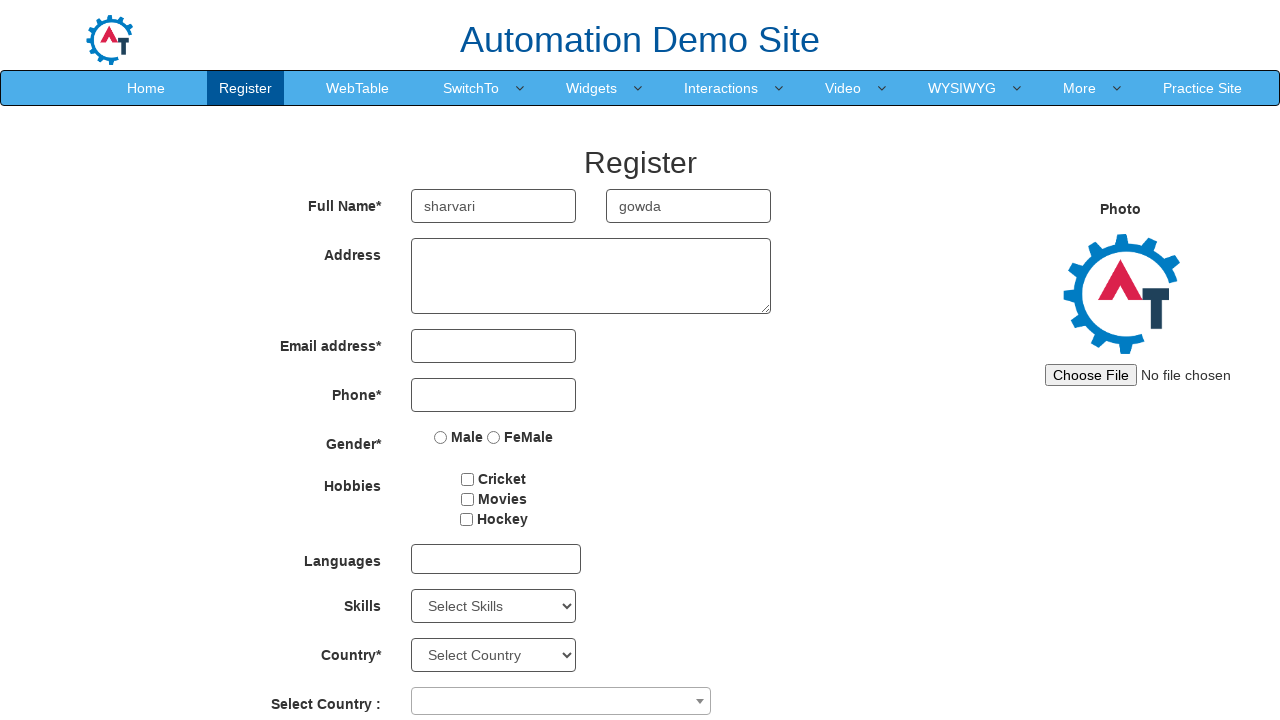

Filled email field with 'gowda@tcs.com' on xpath=//*[@id='eid']/input
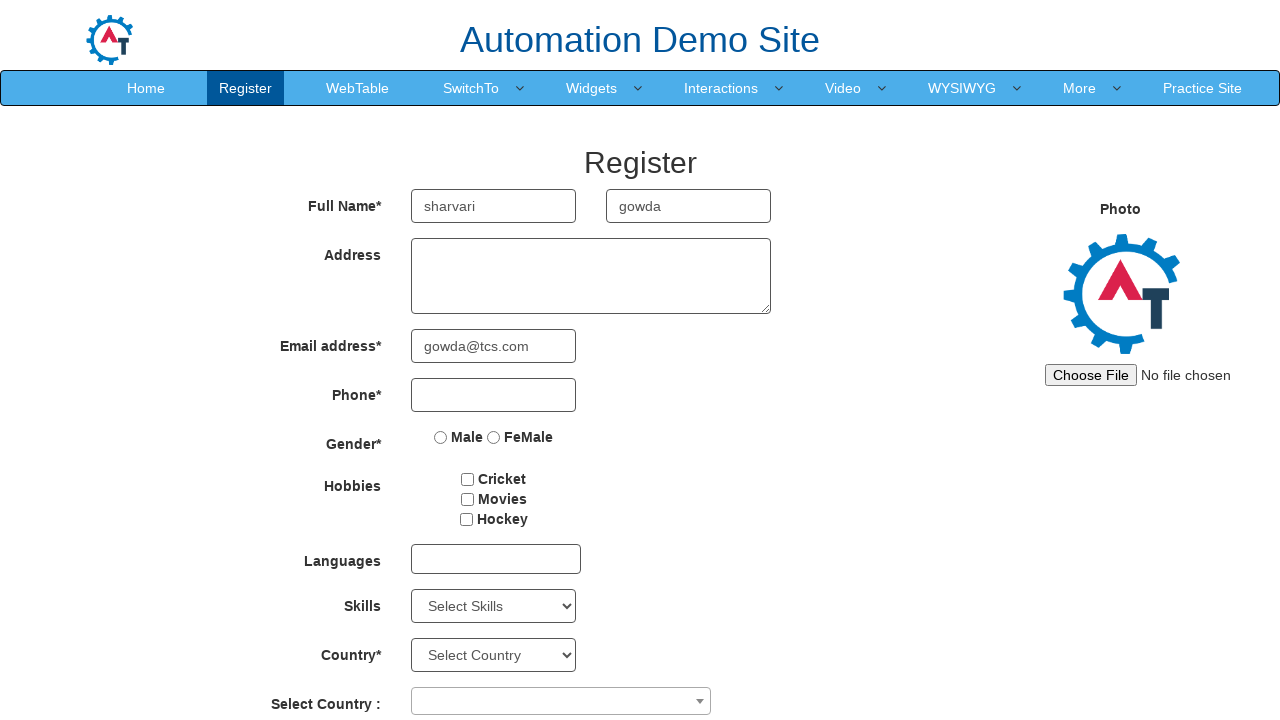

Filled phone number field with '8217714155' on xpath=//*[@id='basicBootstrapForm']/div[4]/div/input
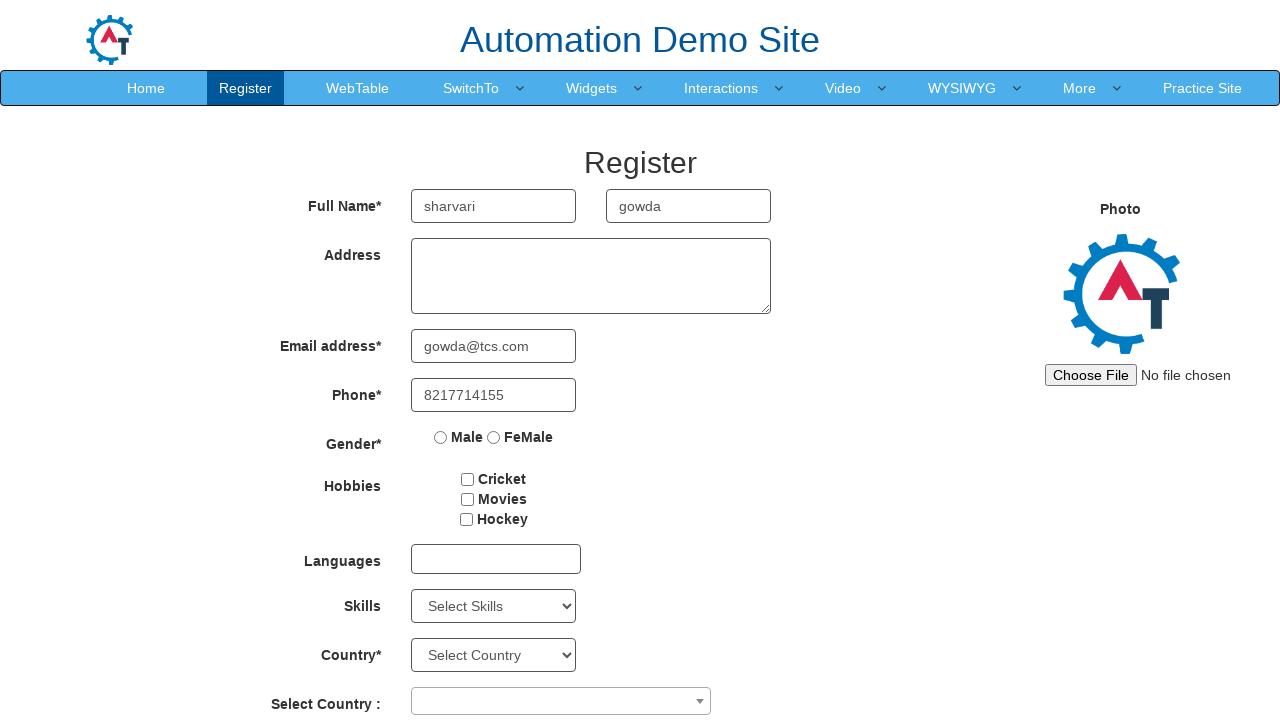

Scrolled down the page by 350 pixels
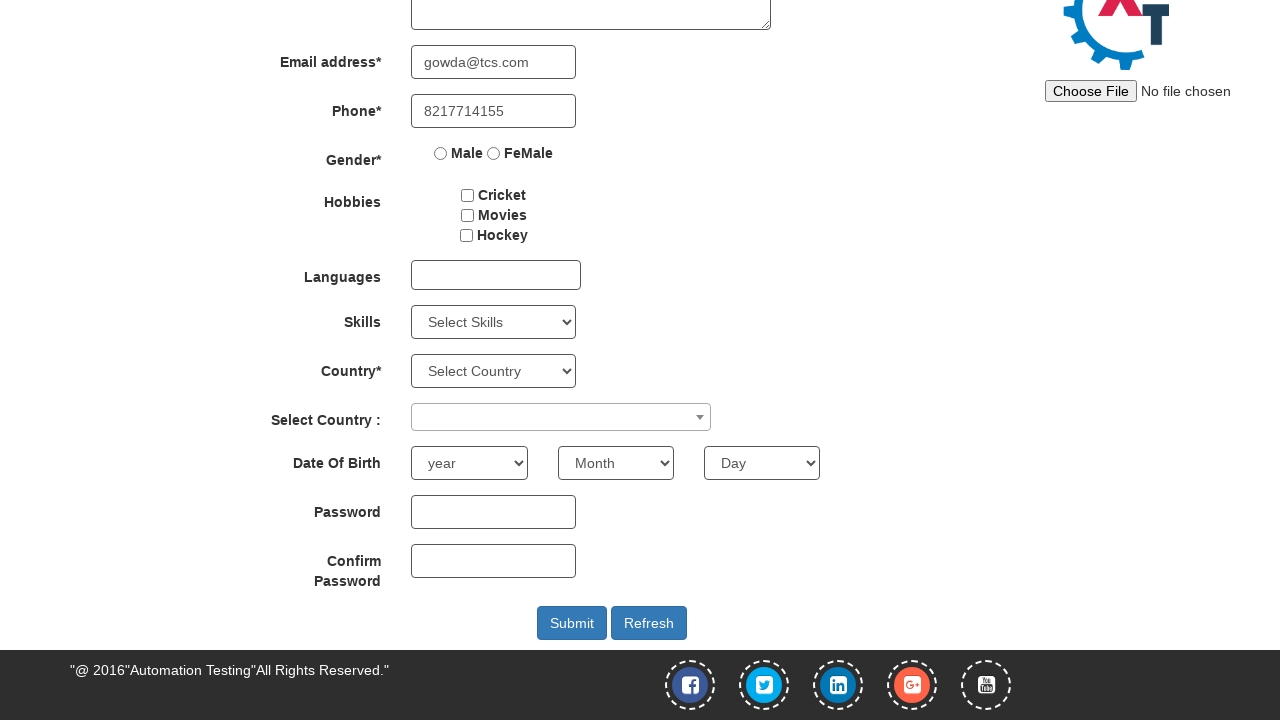

Selected Male gender radio button at (441, 153) on xpath=//*[@id='basicBootstrapForm']/div[5]/div/label[1]/input
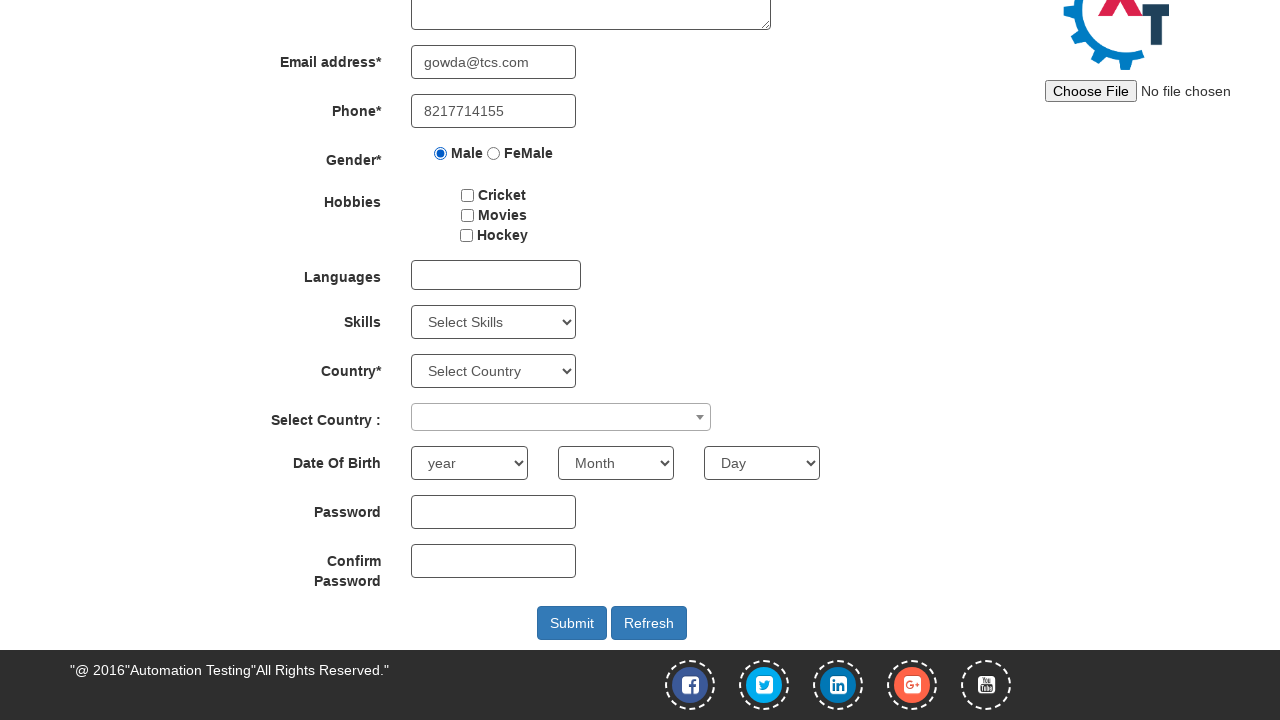

Clicked on countries dropdown at (494, 371) on xpath=//*[@id='countries']
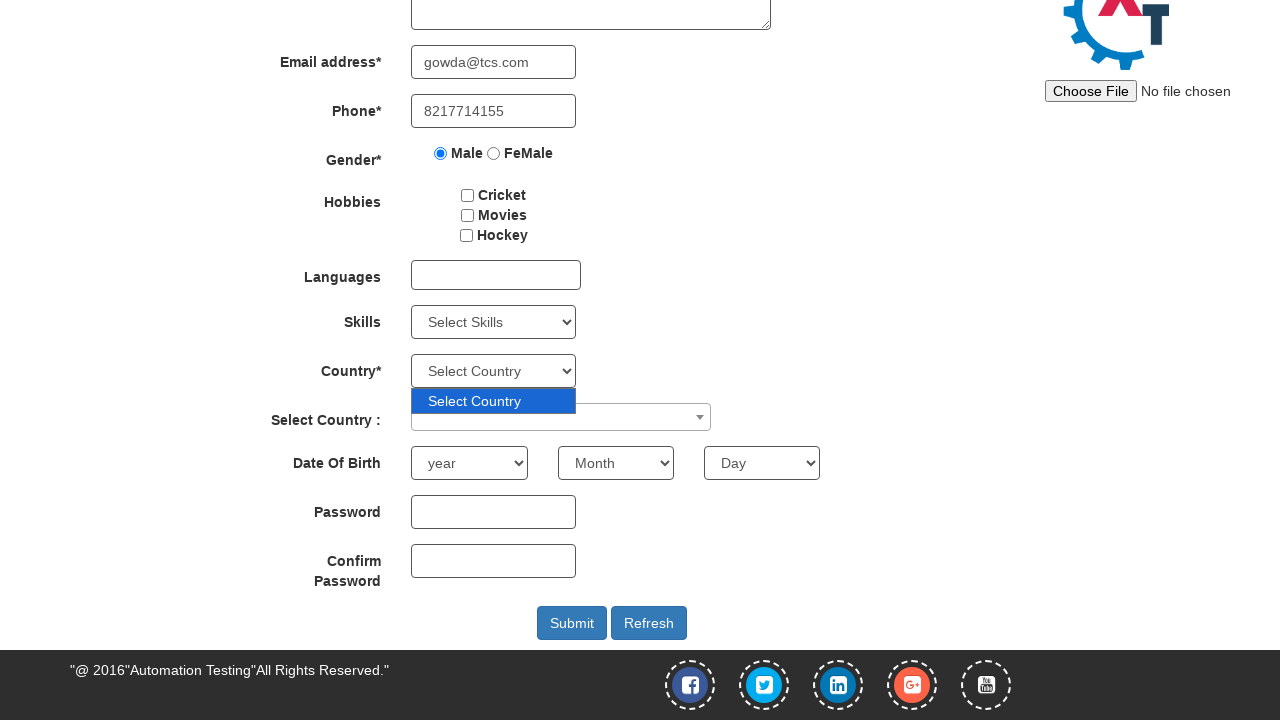

Clicked on country selection span at (561, 417) on xpath=//*[@id='basicBootstrapForm']/div[10]/div/span/span[1]/span
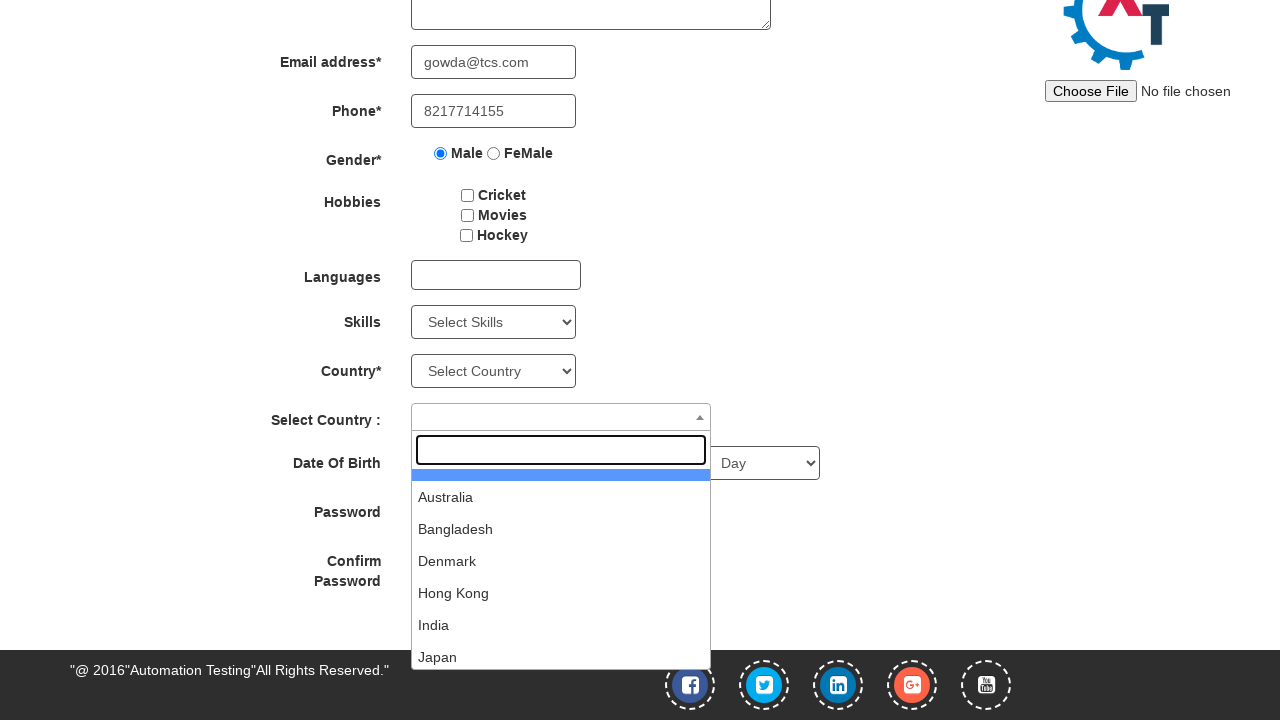

Typed 'aus' in country search field on xpath=//html/body/span/span/span[1]/input
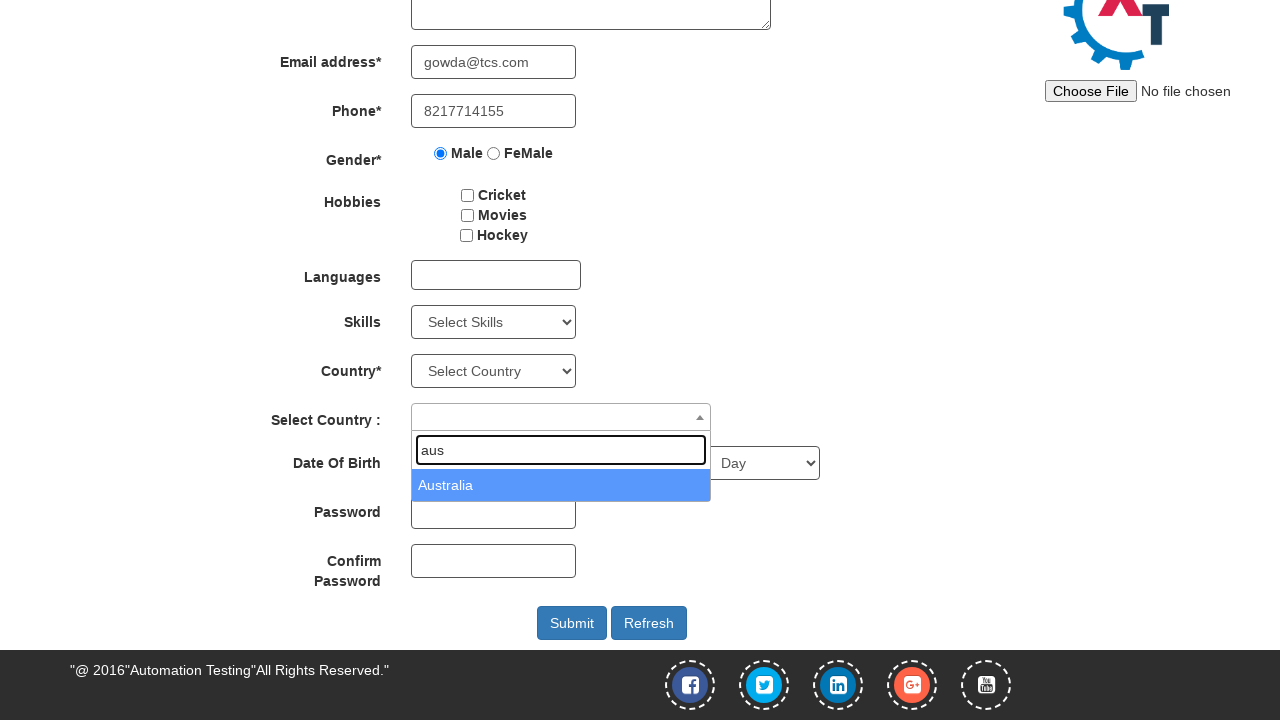

Clicked submit button to register at (572, 623) on xpath=//*[@id='submitbtn']
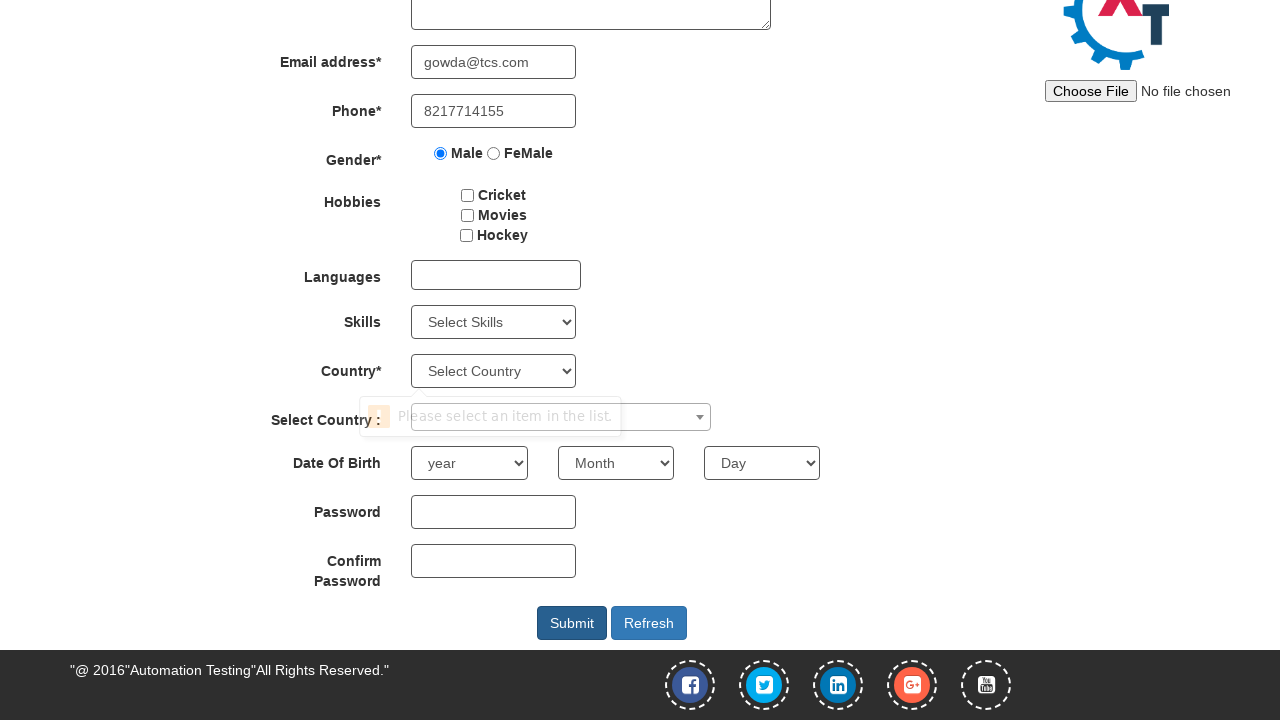

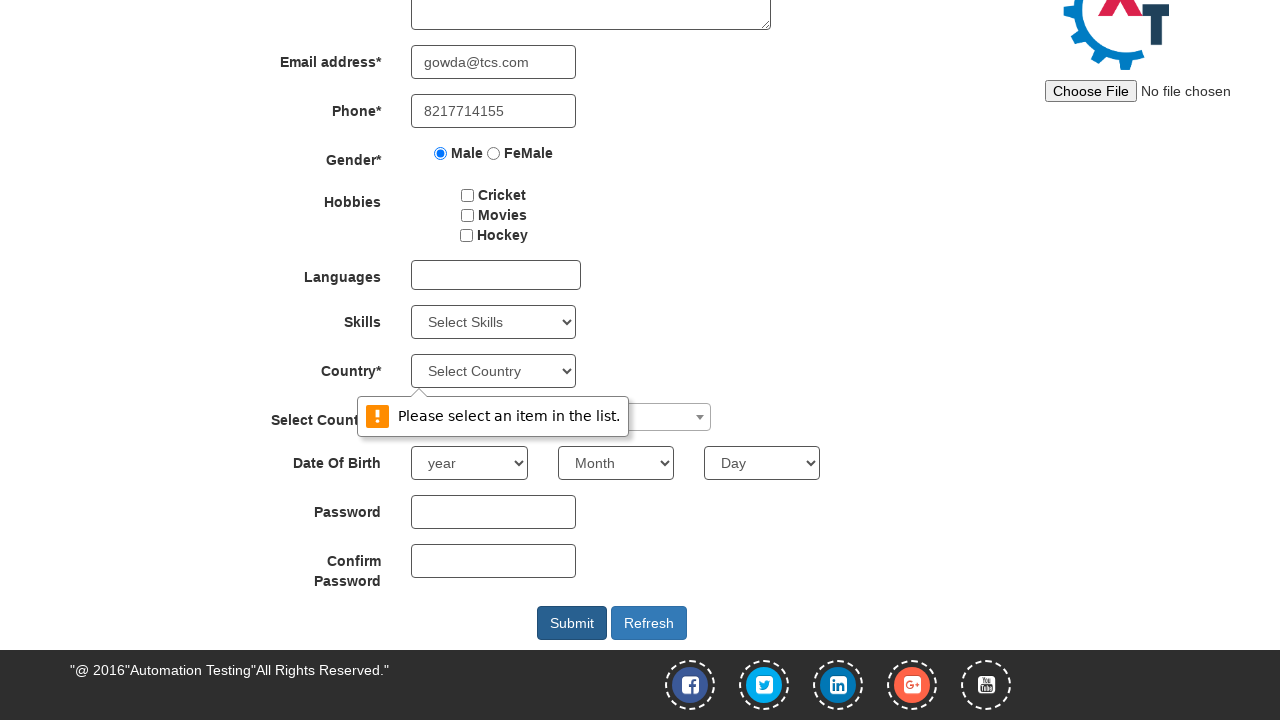